Tests adding and removing elements on a practice page by clicking "Add Element" button, verifying a "Delete" button appears, clicking it, and verifying the element is removed from the DOM.

Starting URL: https://practice.cydeo.com/add_remove_elements/

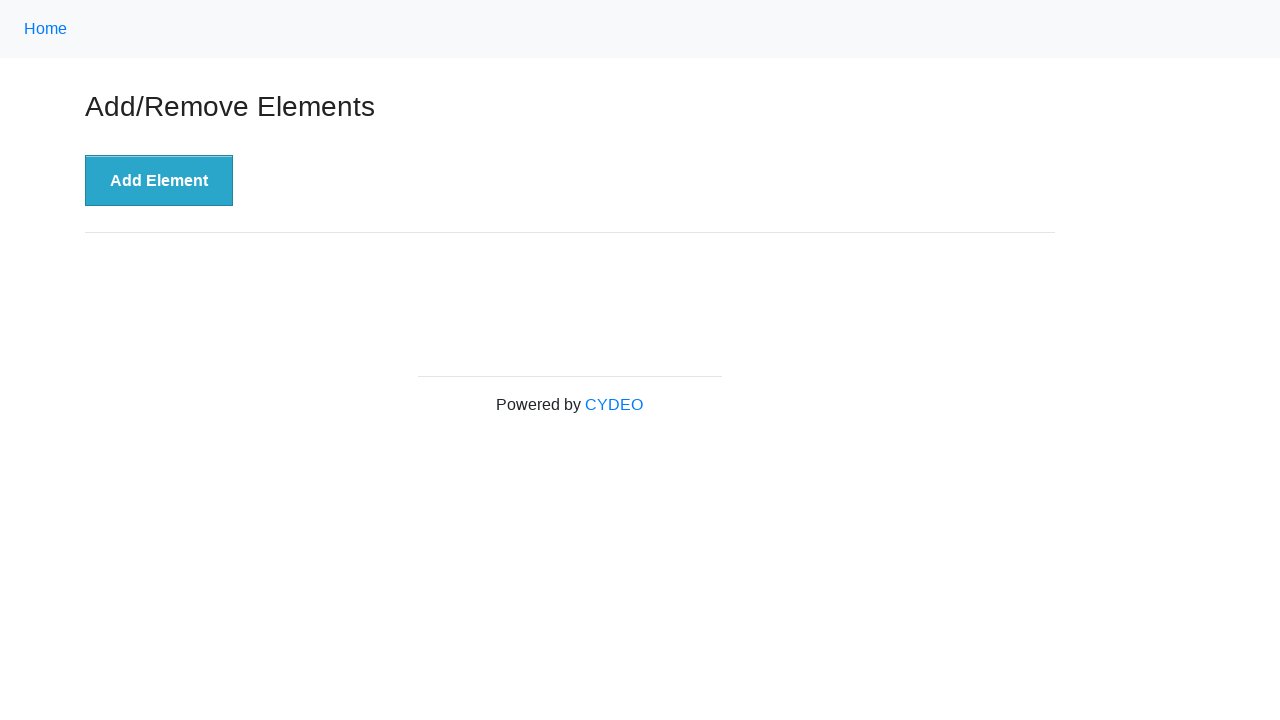

Clicked 'Add Element' button at (159, 181) on xpath=//button[.='Add Element']
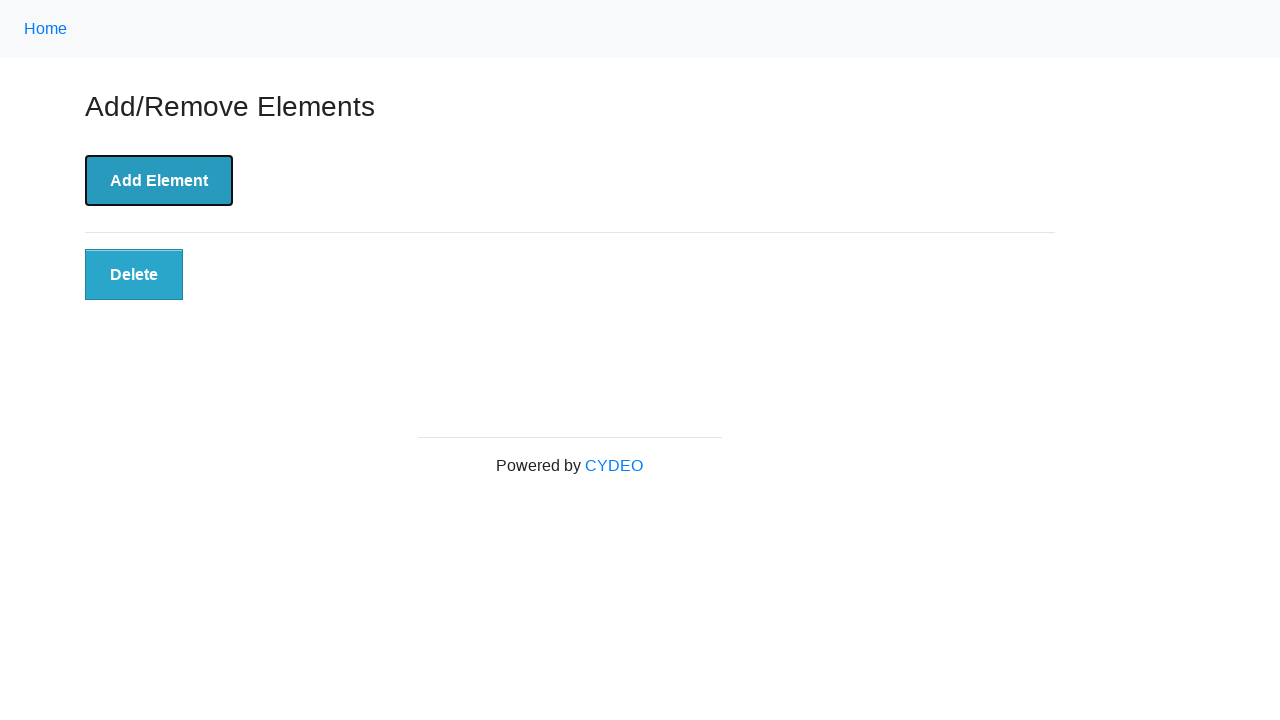

Located delete button element
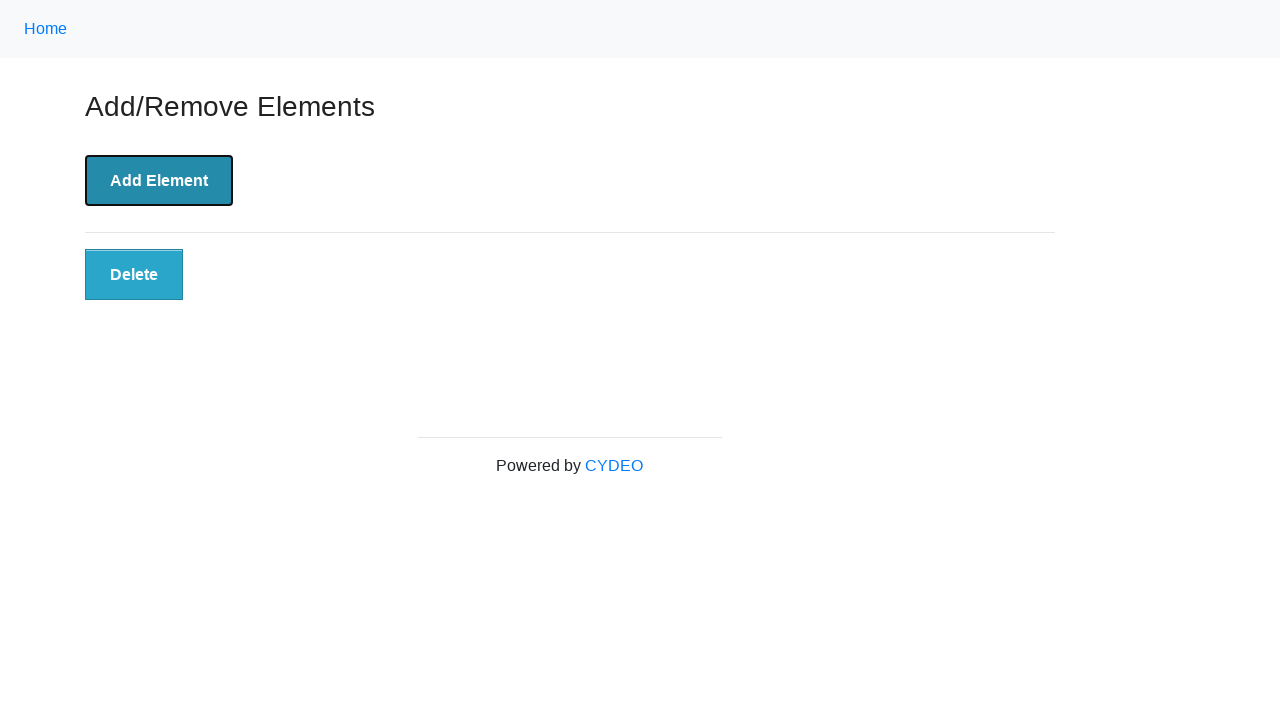

Waited for delete button to become visible
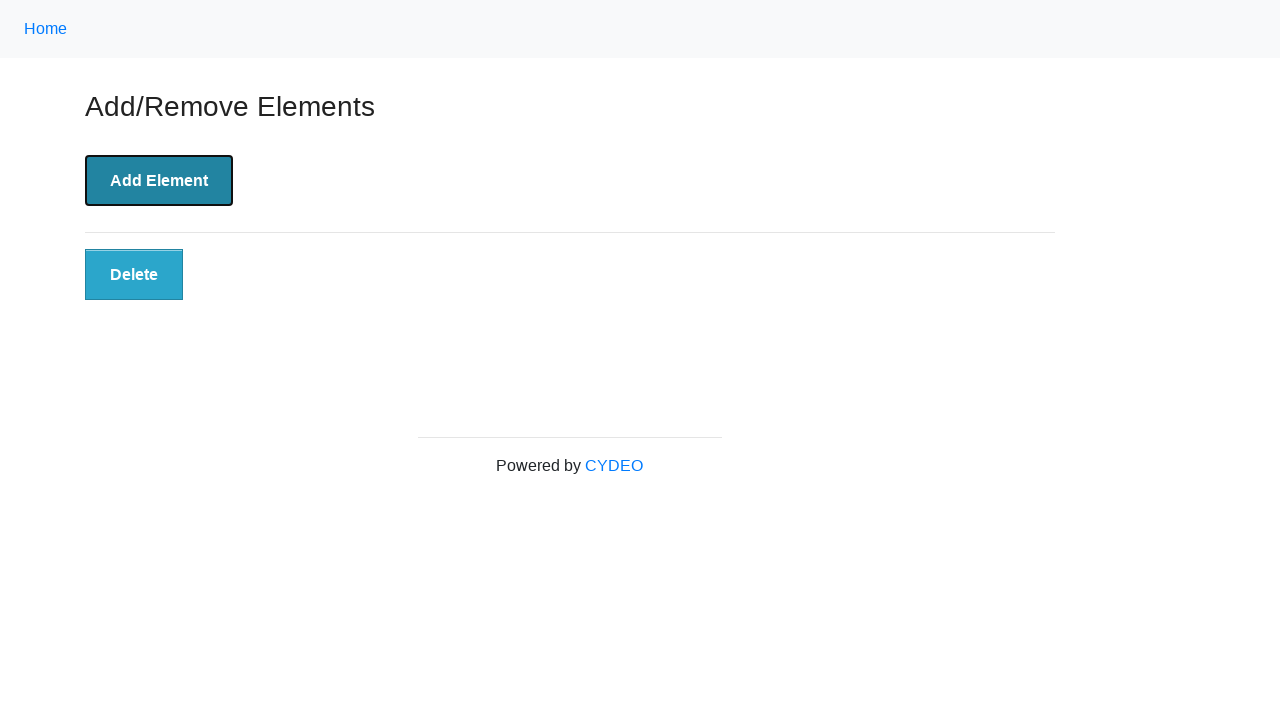

Verified delete button is visible
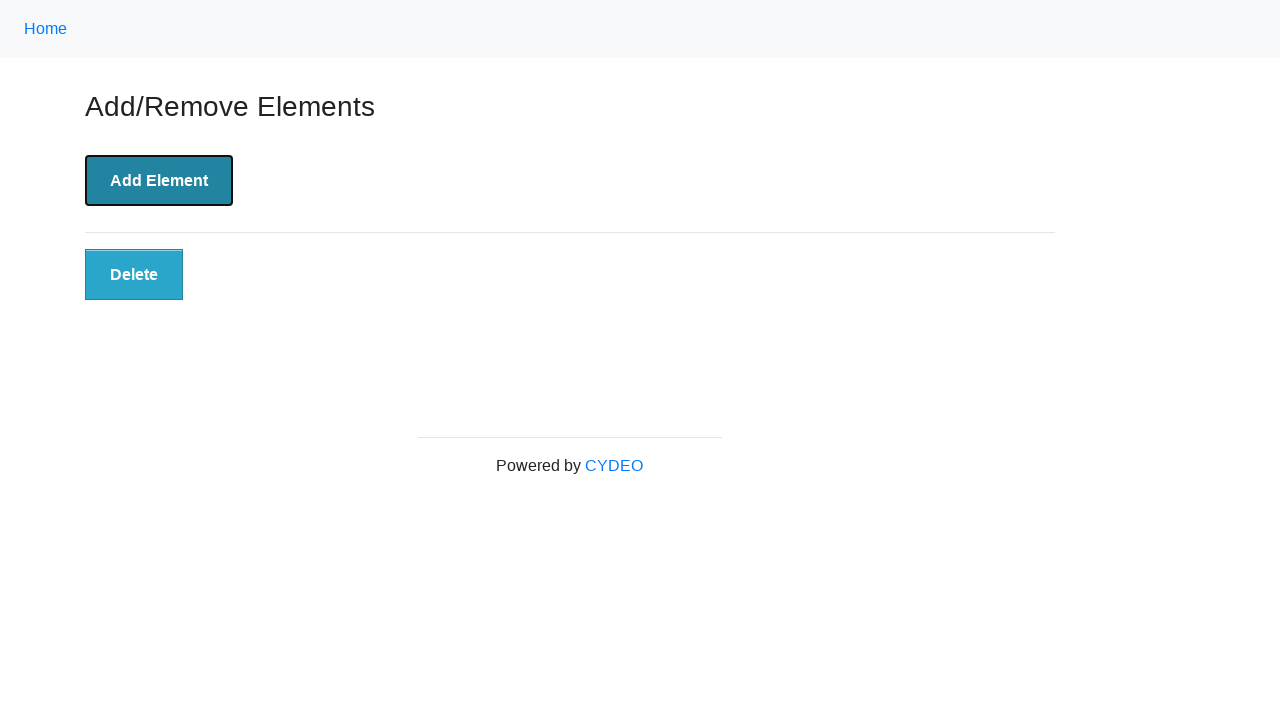

Clicked delete button to remove element at (134, 275) on xpath=//button[@class='added-manually']
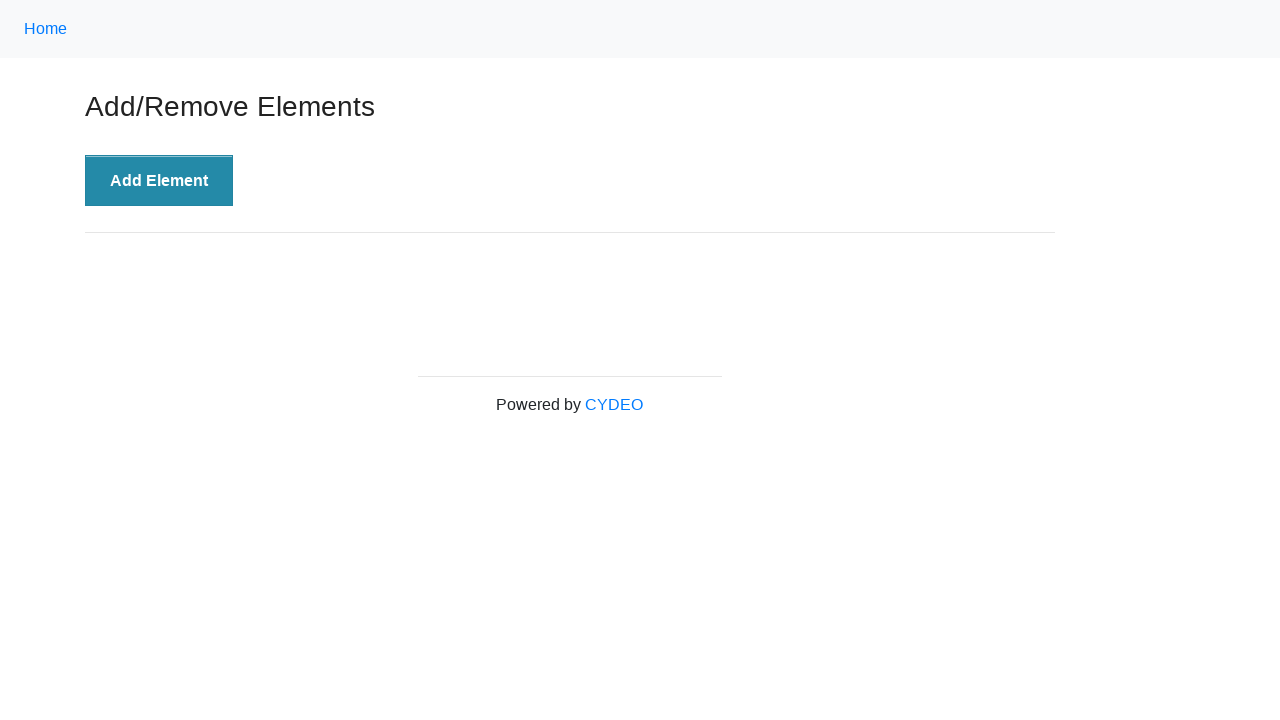

Verified delete button is detached from DOM after clicking
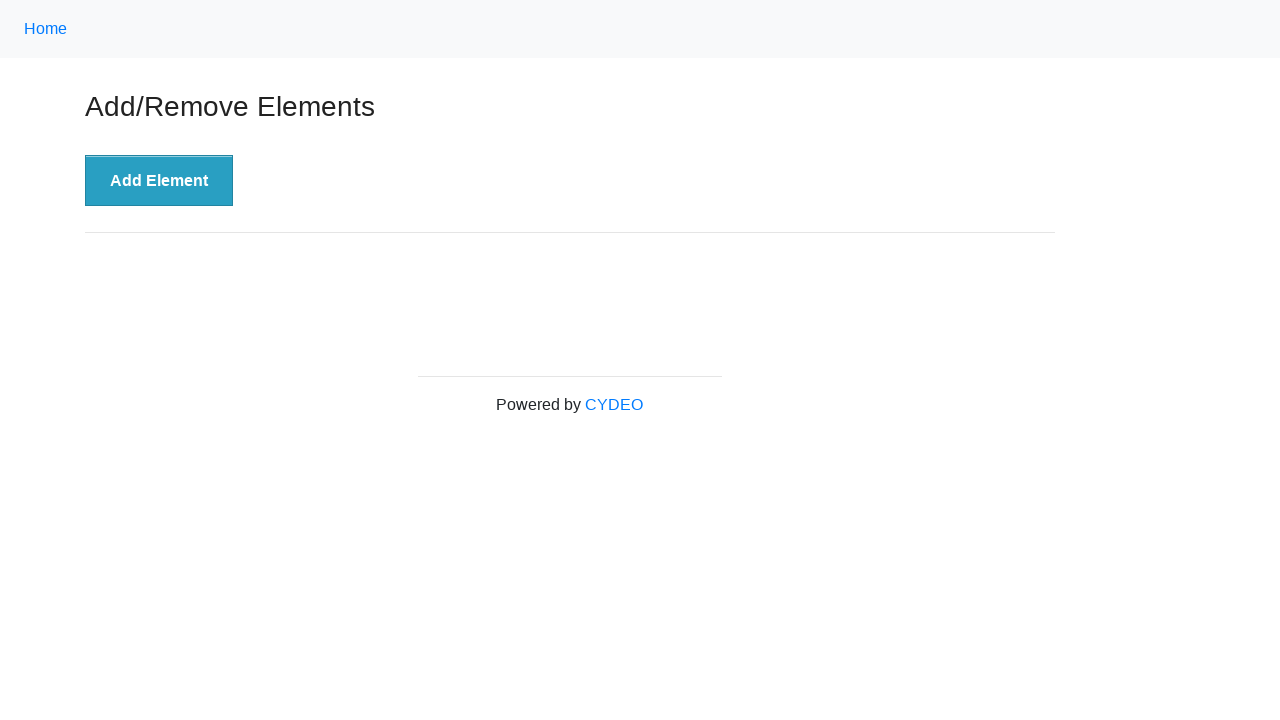

Confirmed element was successfully removed from DOM
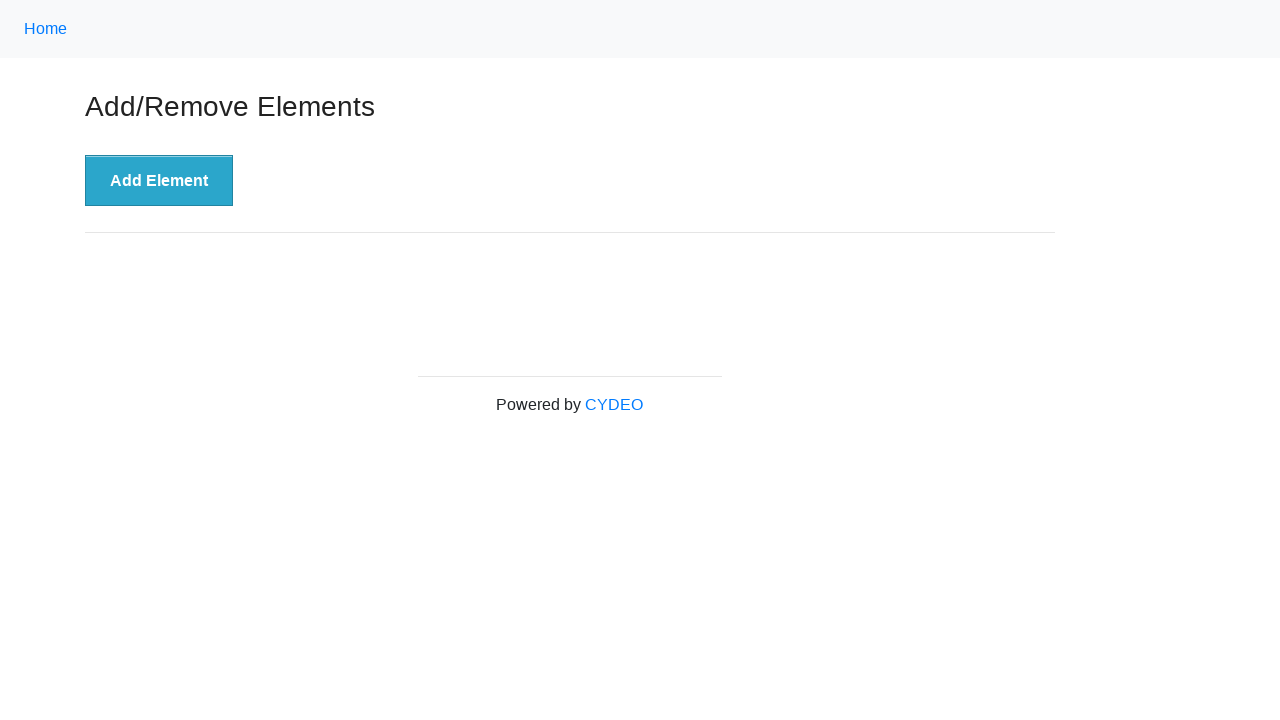

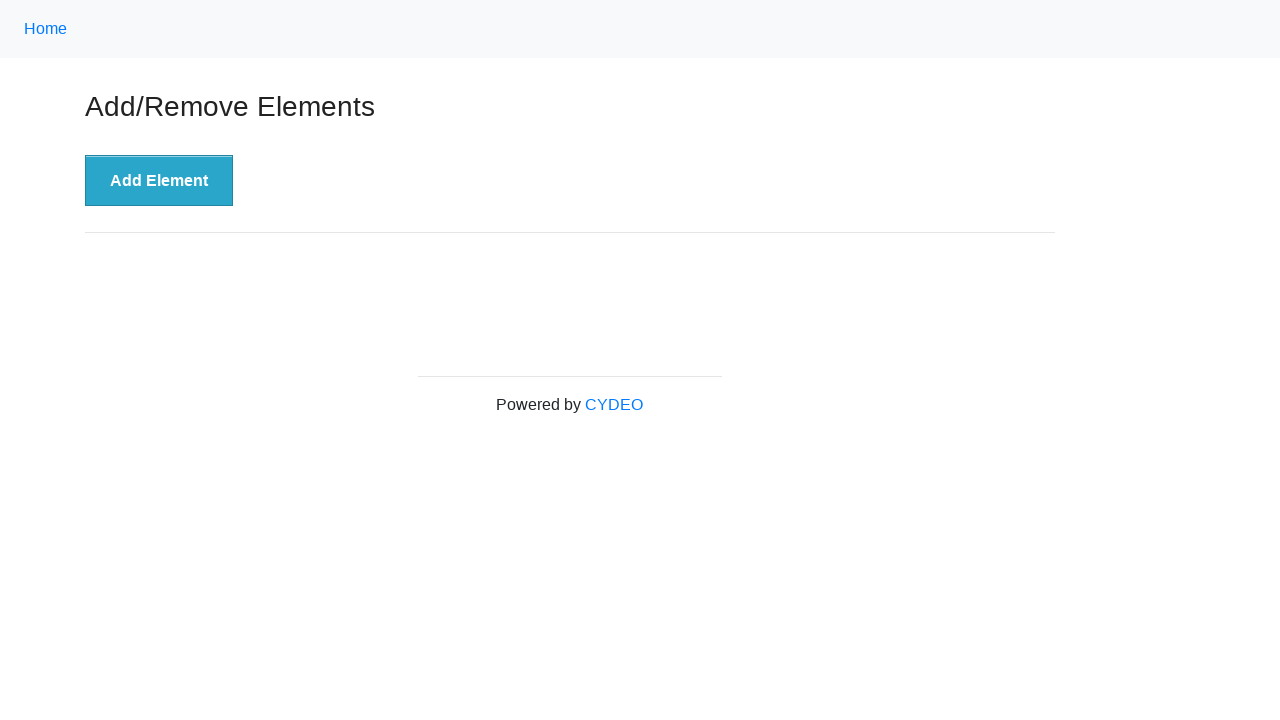